Tests checkbox functionality by locating two checkboxes and clicking them if they are not already selected, then verifying both are selected

Starting URL: https://the-internet.herokuapp.com/checkboxes

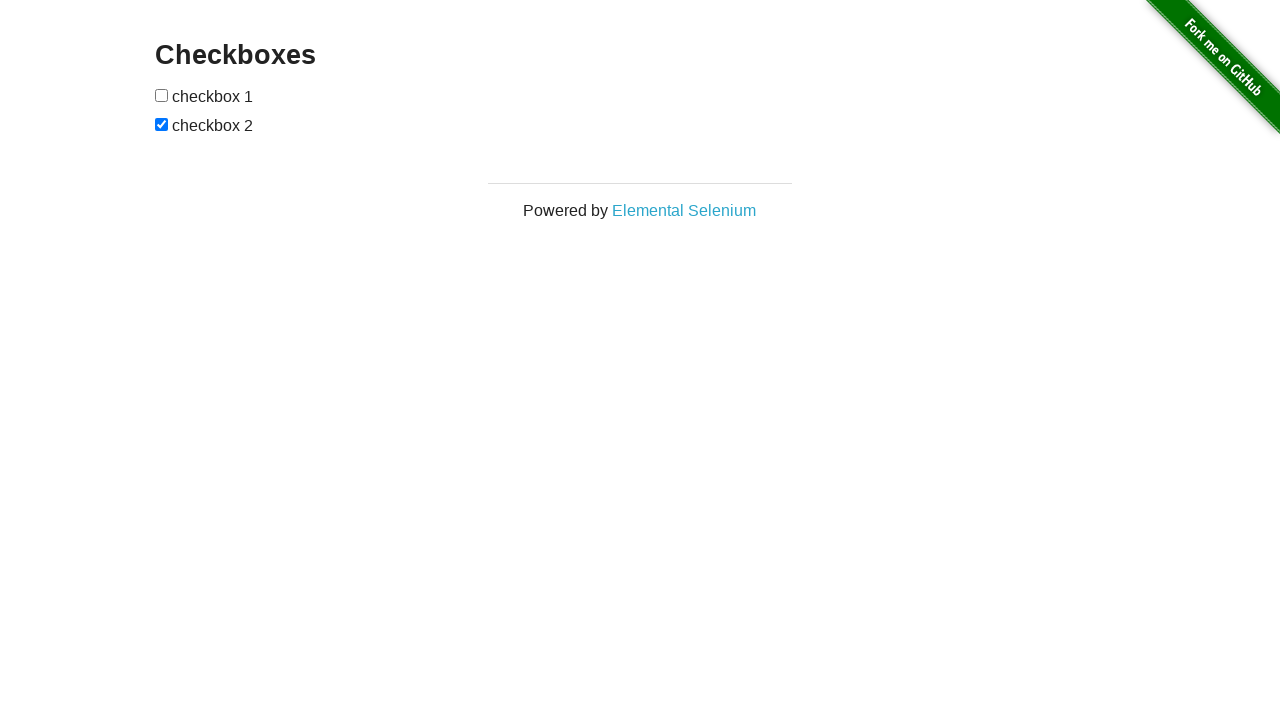

Located first checkbox element
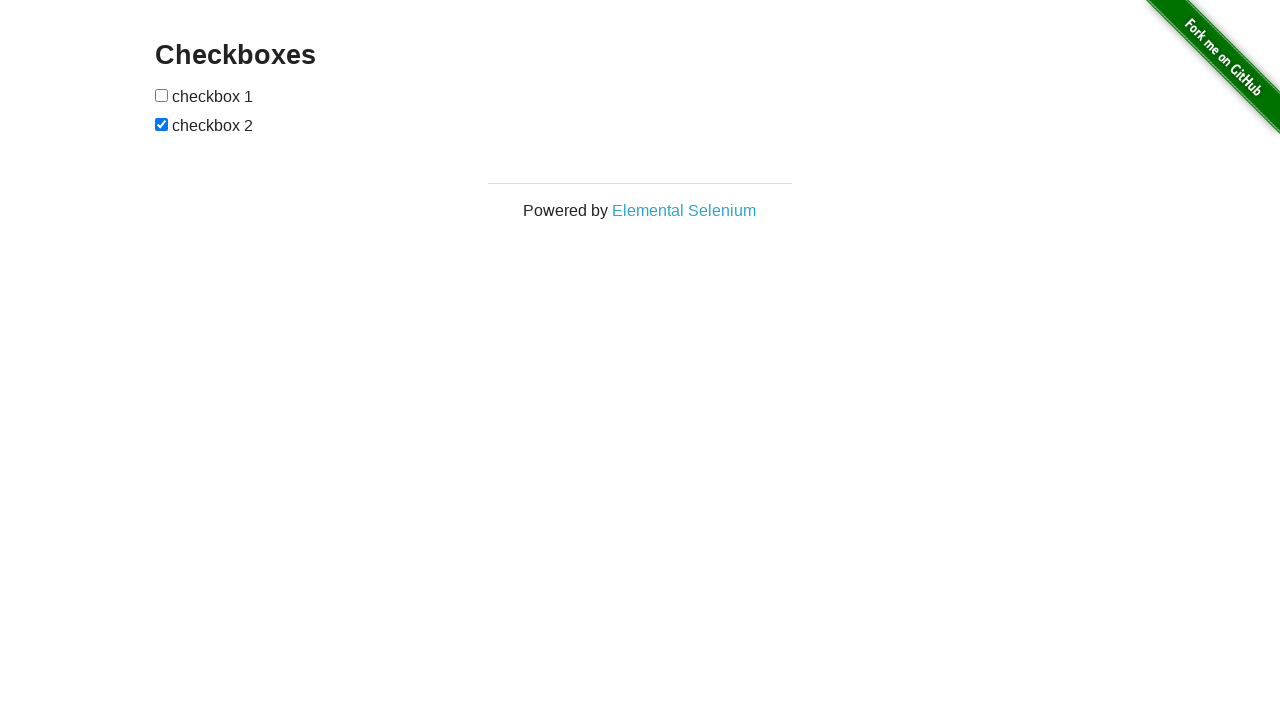

Located second checkbox element
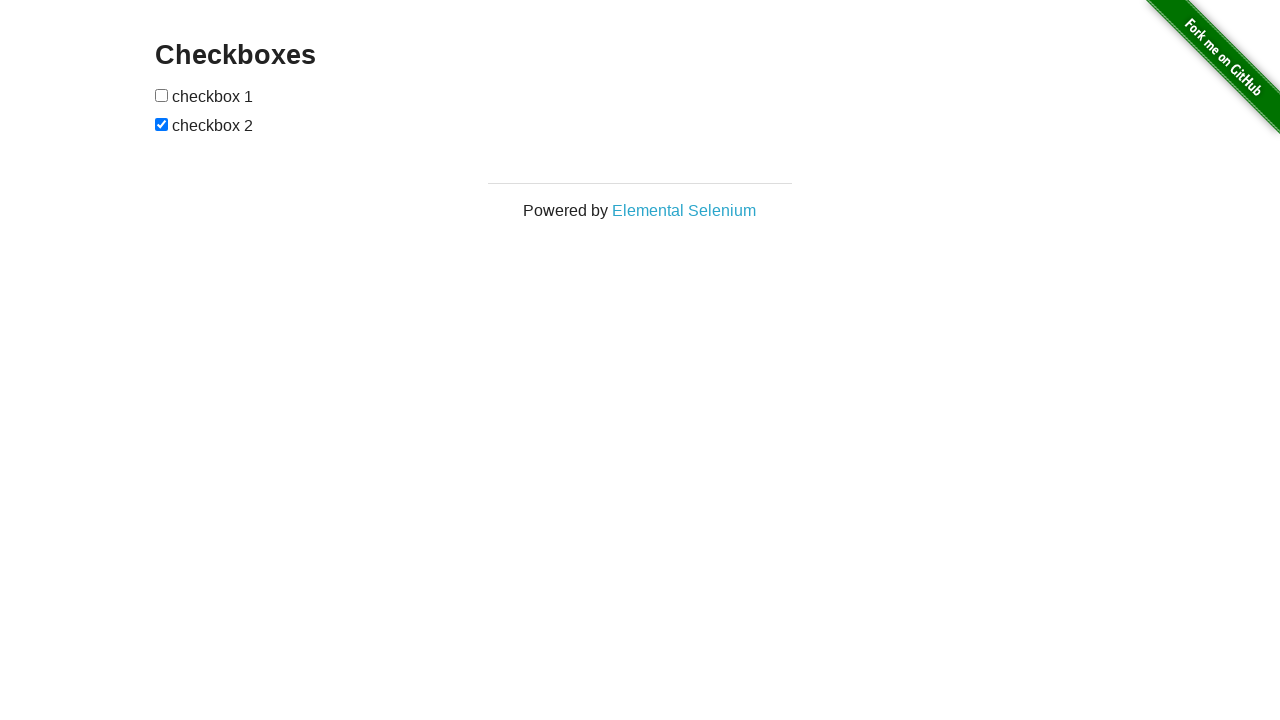

Clicked first checkbox as it was not selected at (162, 95) on (//input[@type='checkbox'])[1]
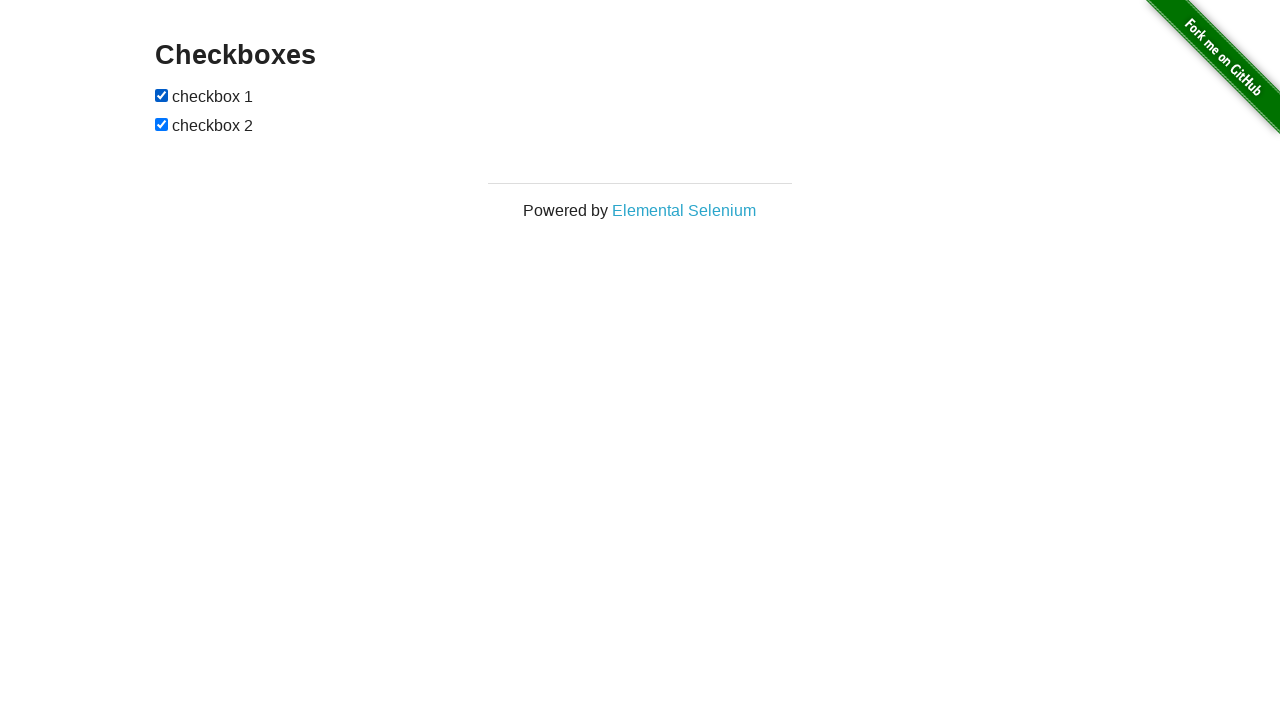

Second checkbox was already selected, no action needed
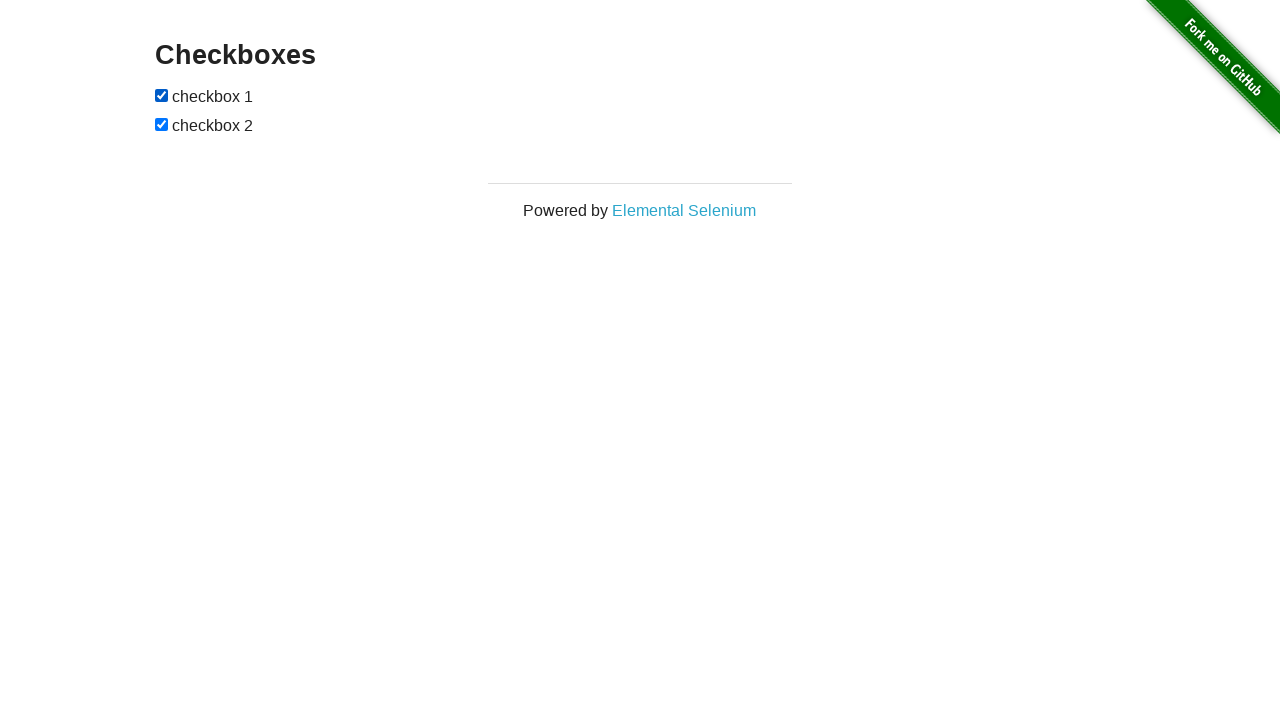

Verified first checkbox is selected
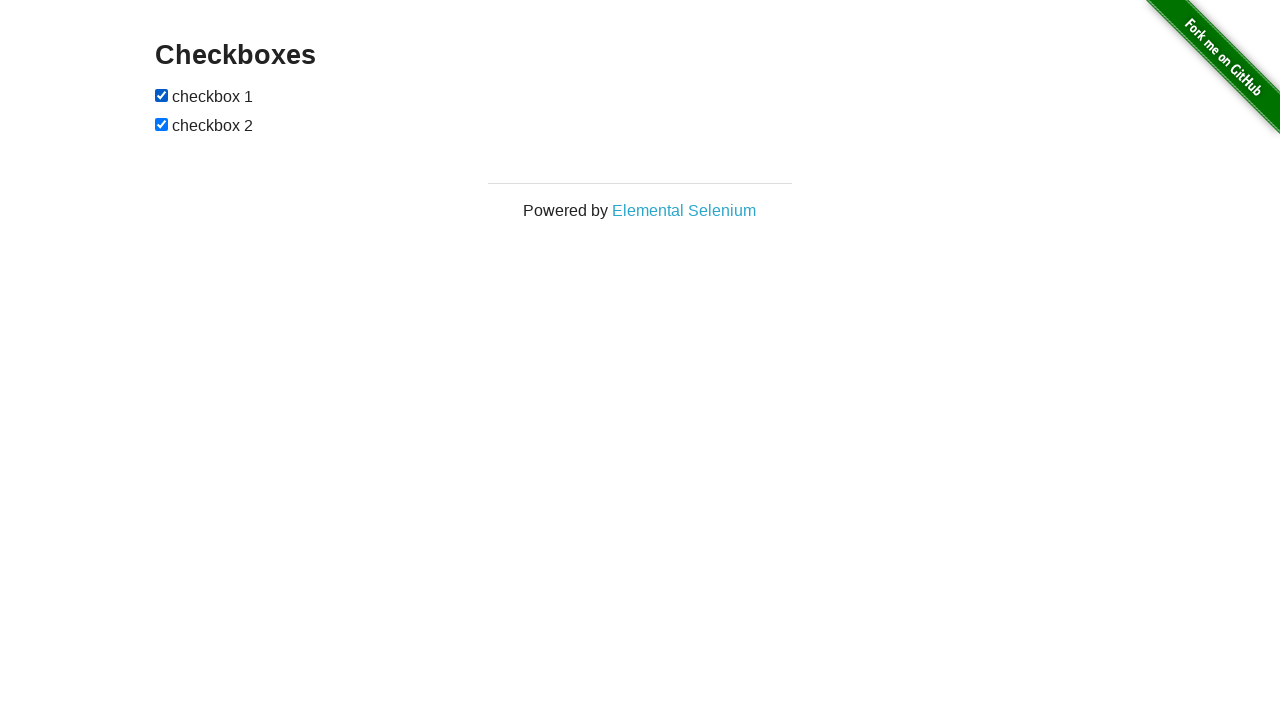

Verified second checkbox is selected
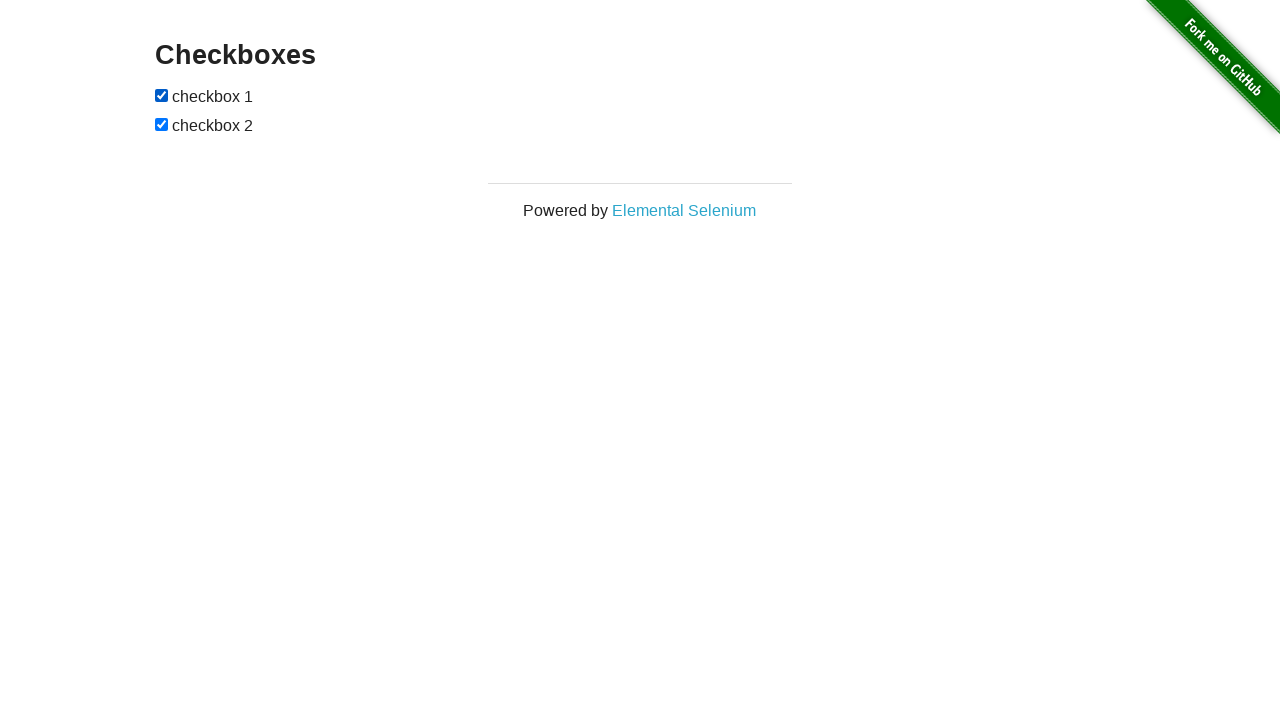

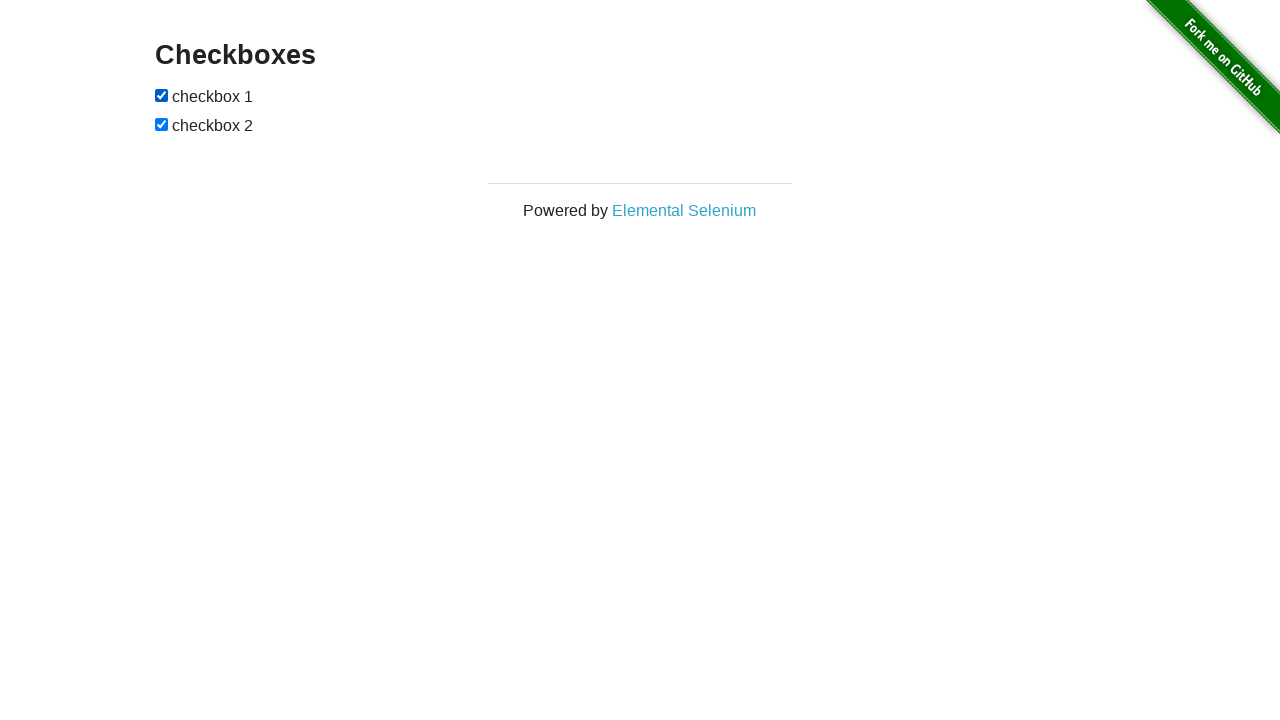